Tests browser navigation functionality by navigating to a website, then using back, forward, and refresh navigation actions

Starting URL: https://www.myntra.com/

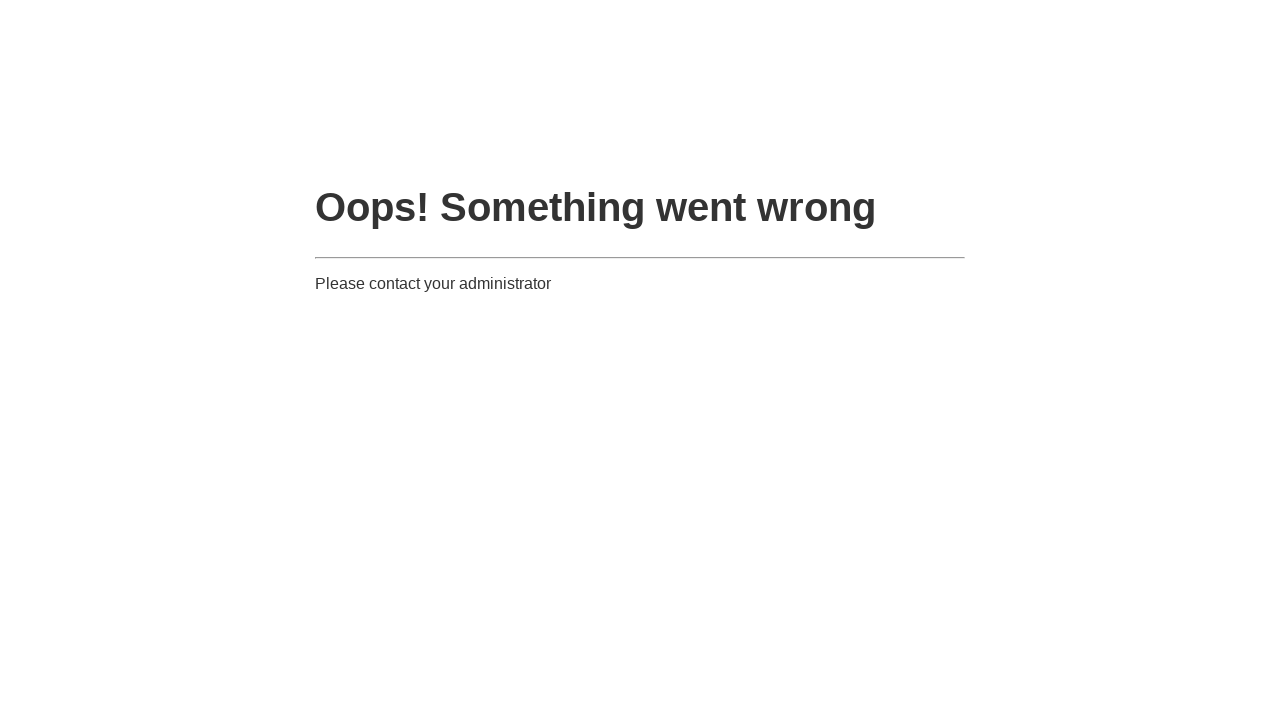

Navigated back to previous page
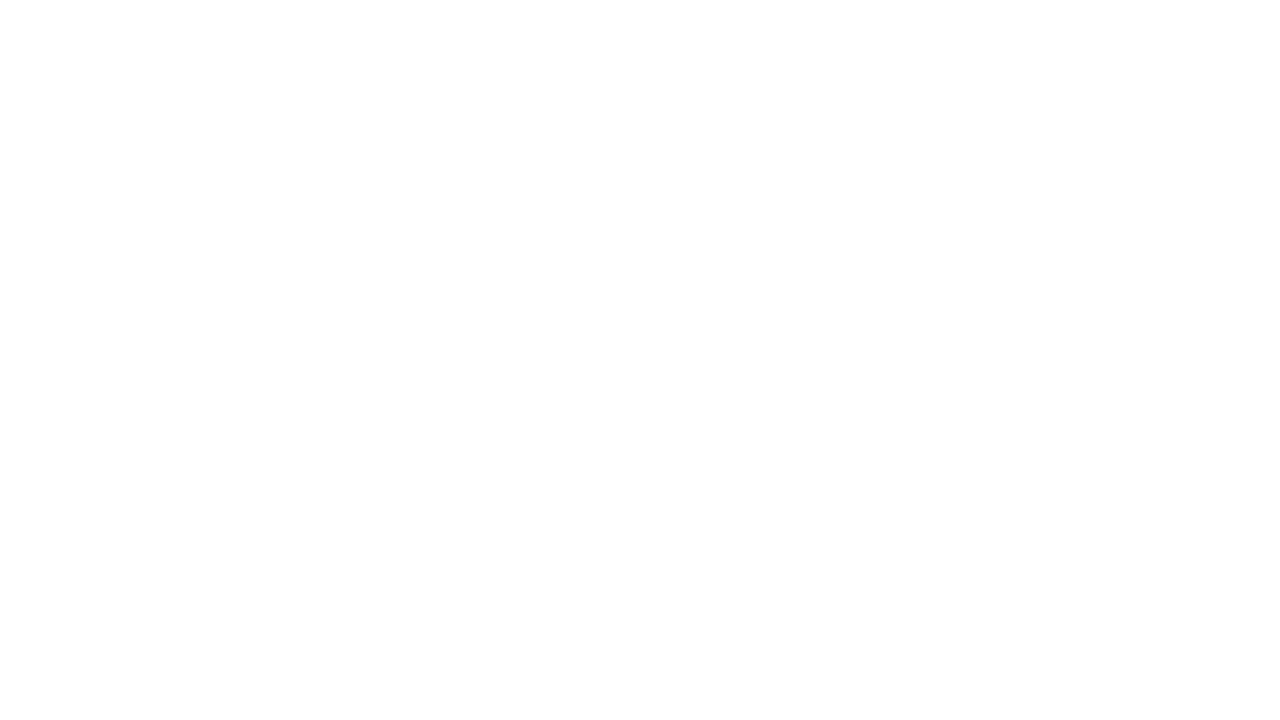

Navigated forward to Myntra website
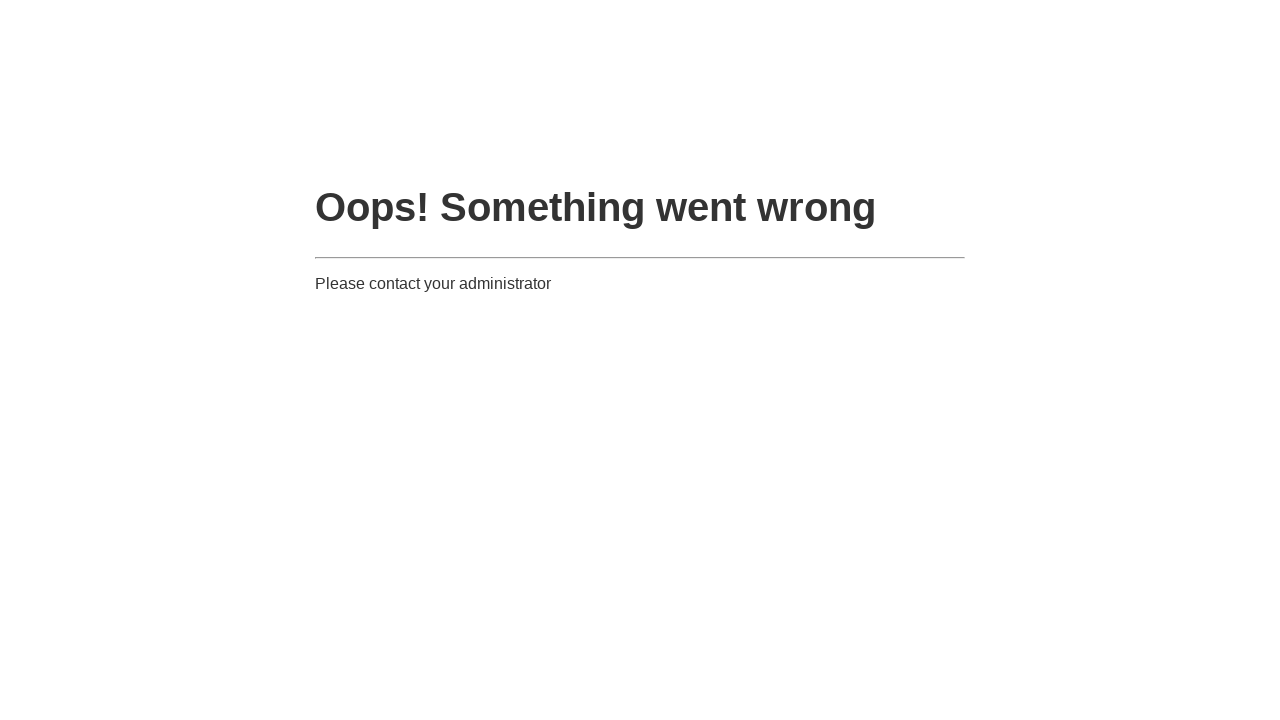

Refreshed the current page
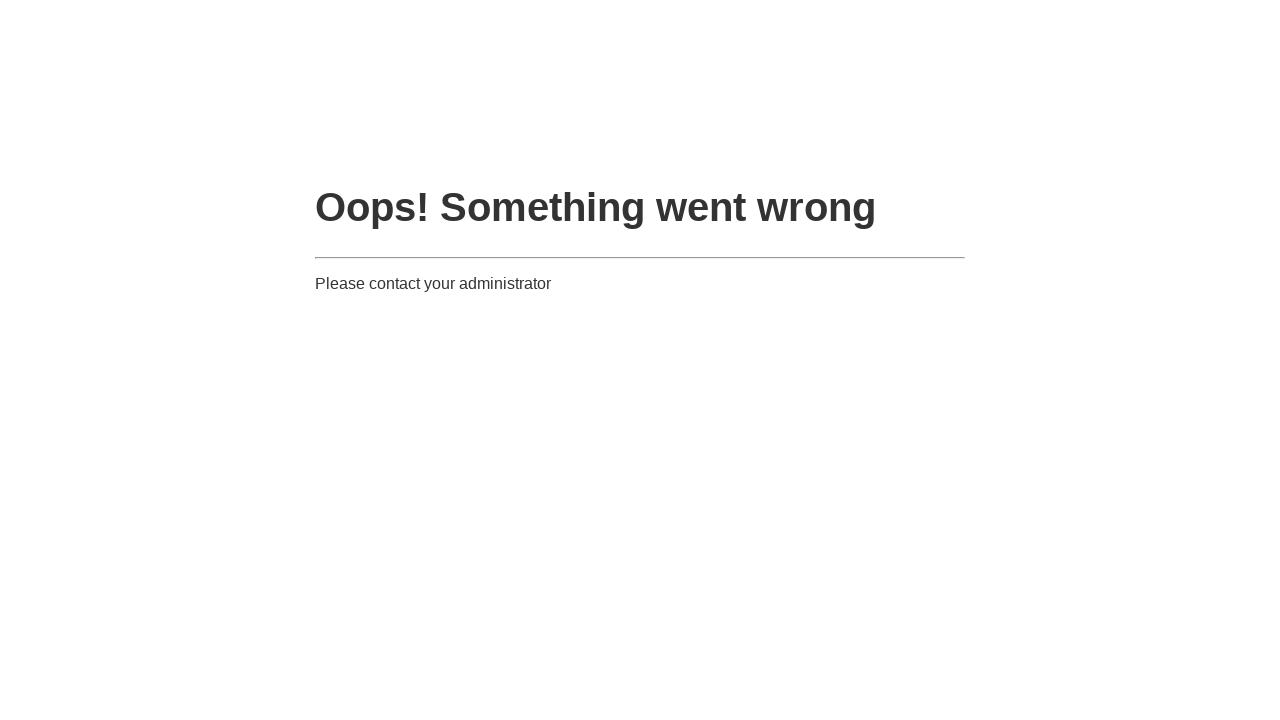

Page fully loaded after refresh (domcontentloaded state)
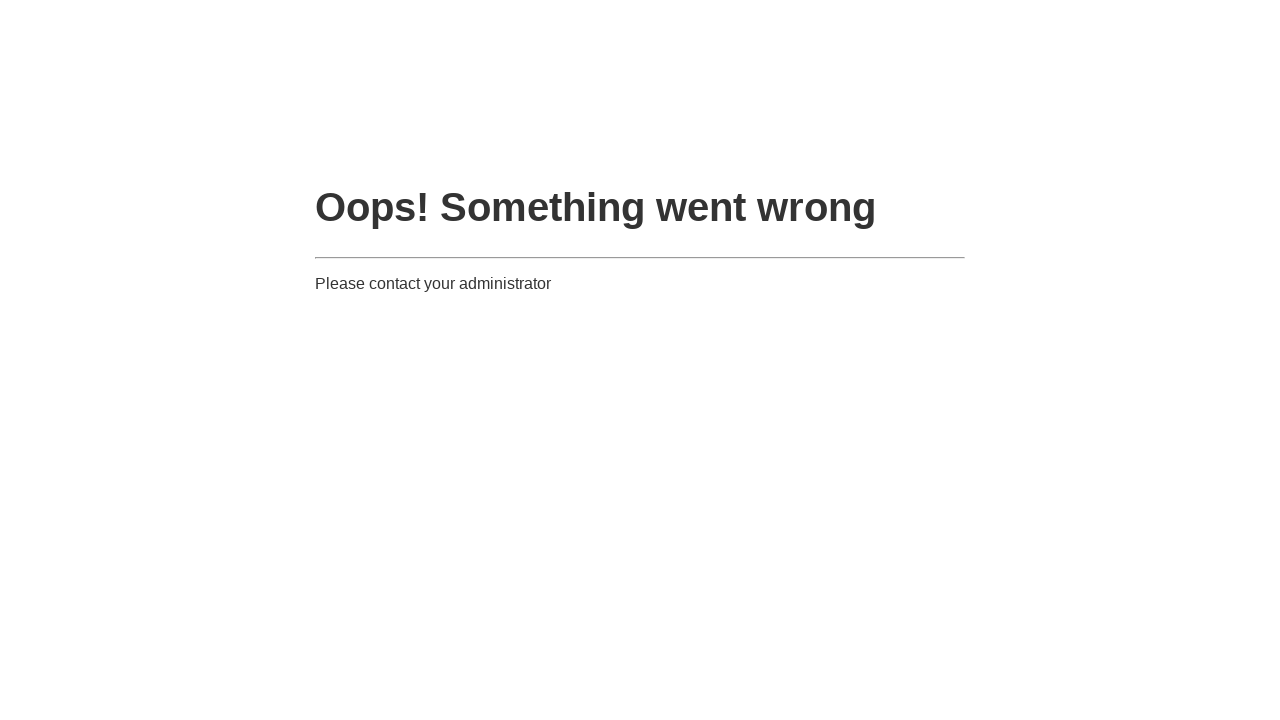

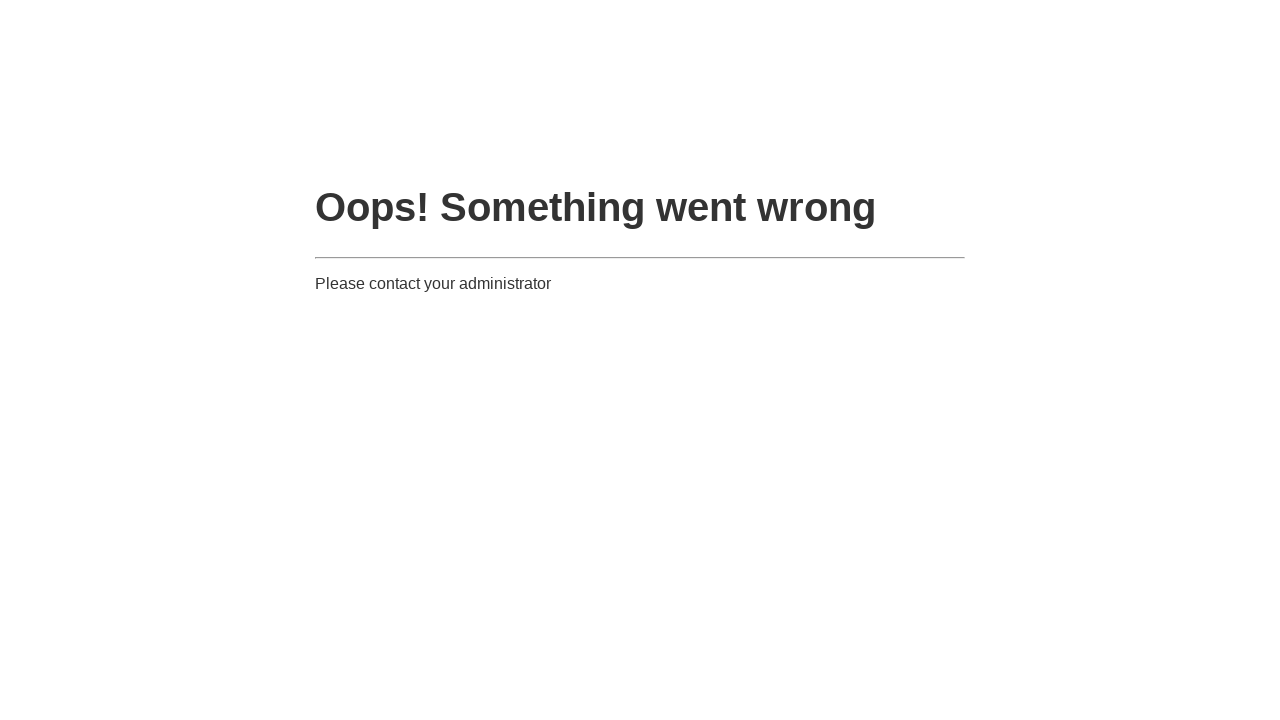